Navigates to SJSU's freshmen impaction results page and verifies that the admissions data table is present and loaded.

Starting URL: https://www.sjsu.edu/admissions/impaction/freshmen-impaction-results/index.php

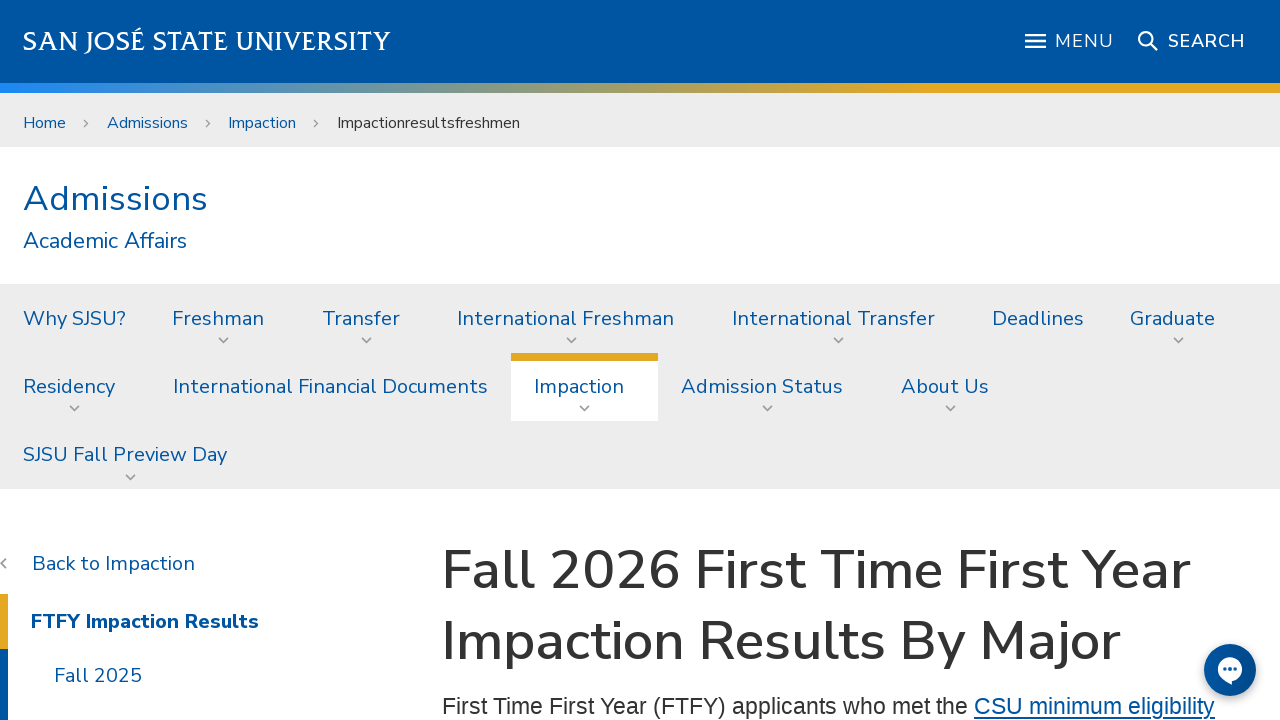

Main content table selector loaded
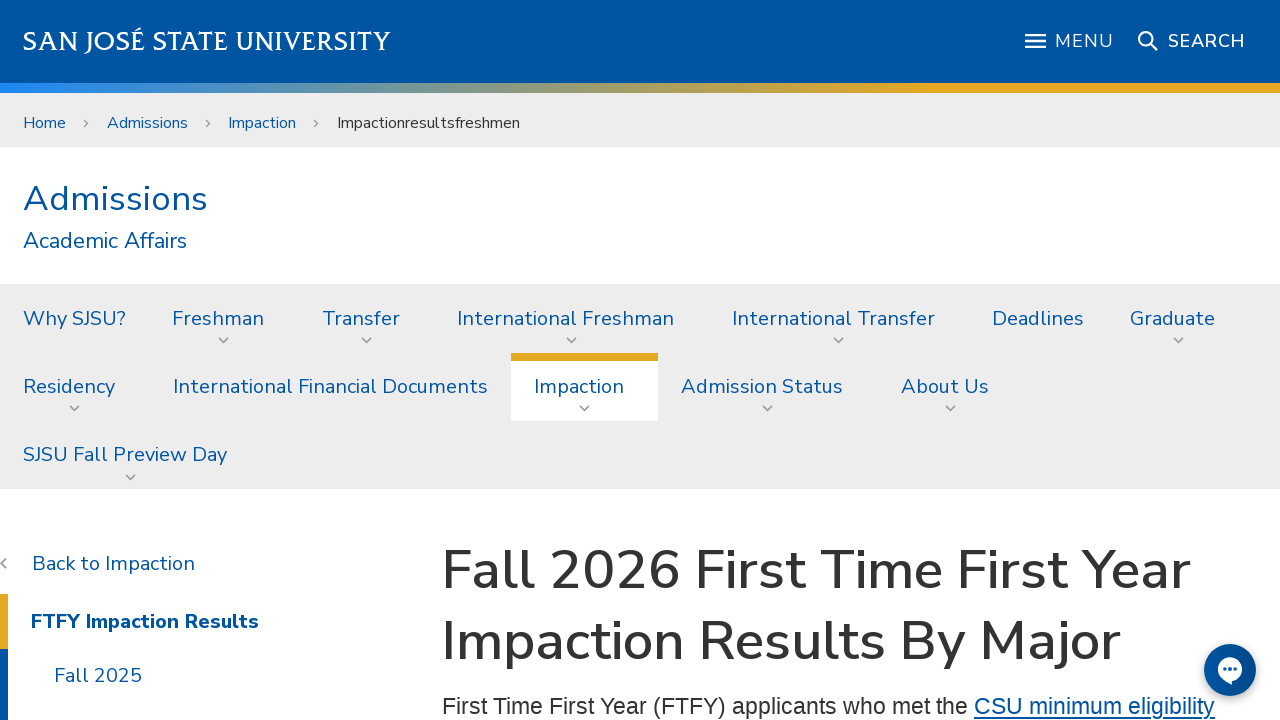

Admissions data table rows verified as present and loaded
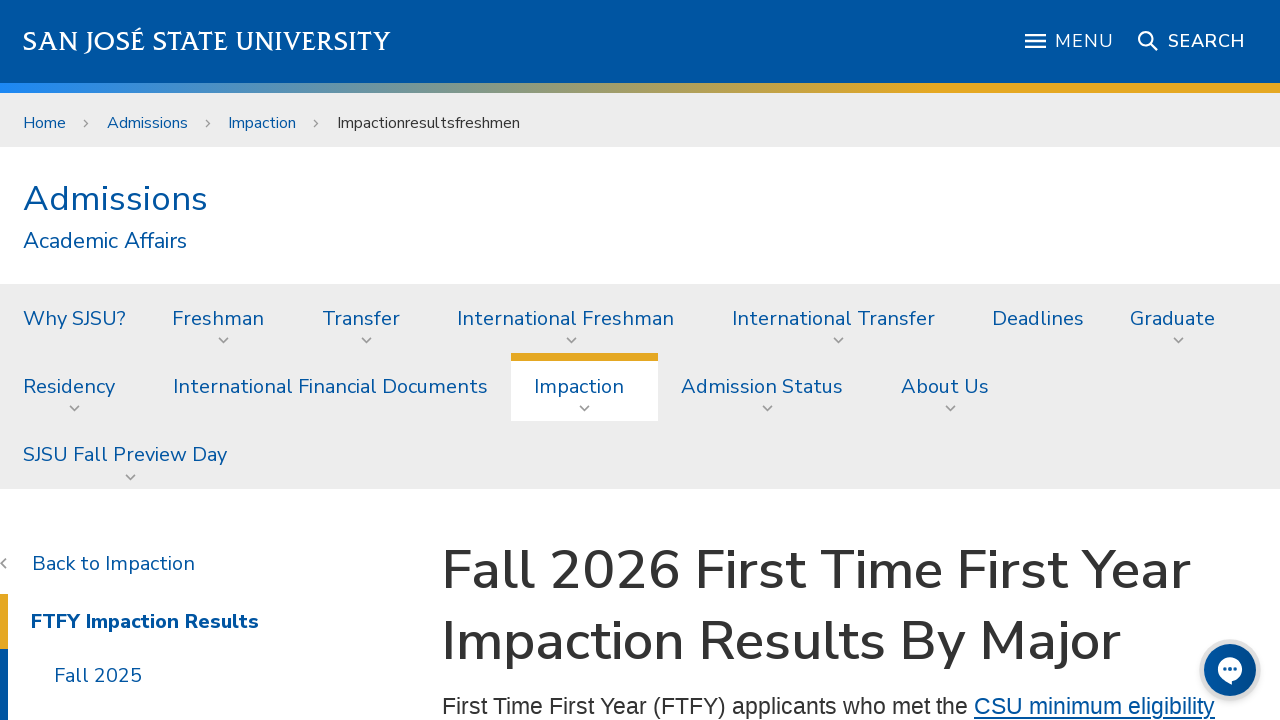

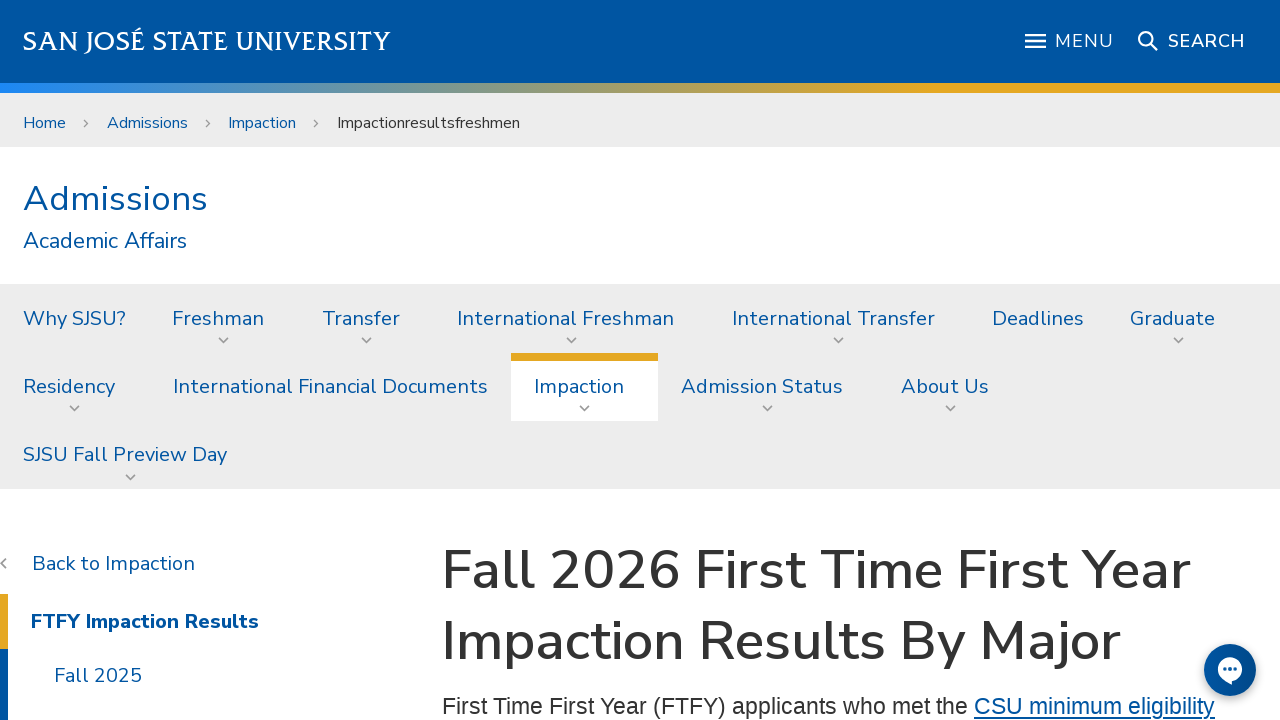